Tests an e-commerce flow by adding specific items to cart, applying a promo code, and completing the checkout process with country selection

Starting URL: https://rahulshettyacademy.com/seleniumPractise/

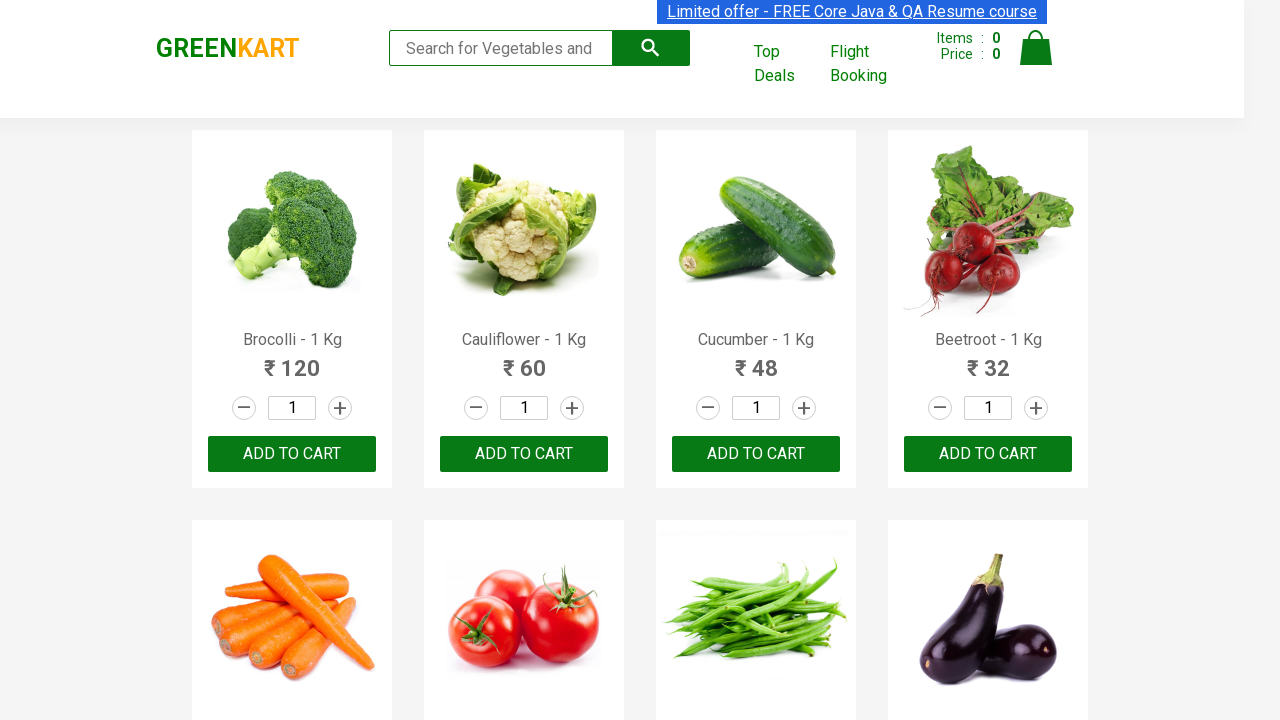

Retrieved all product names from the catalog
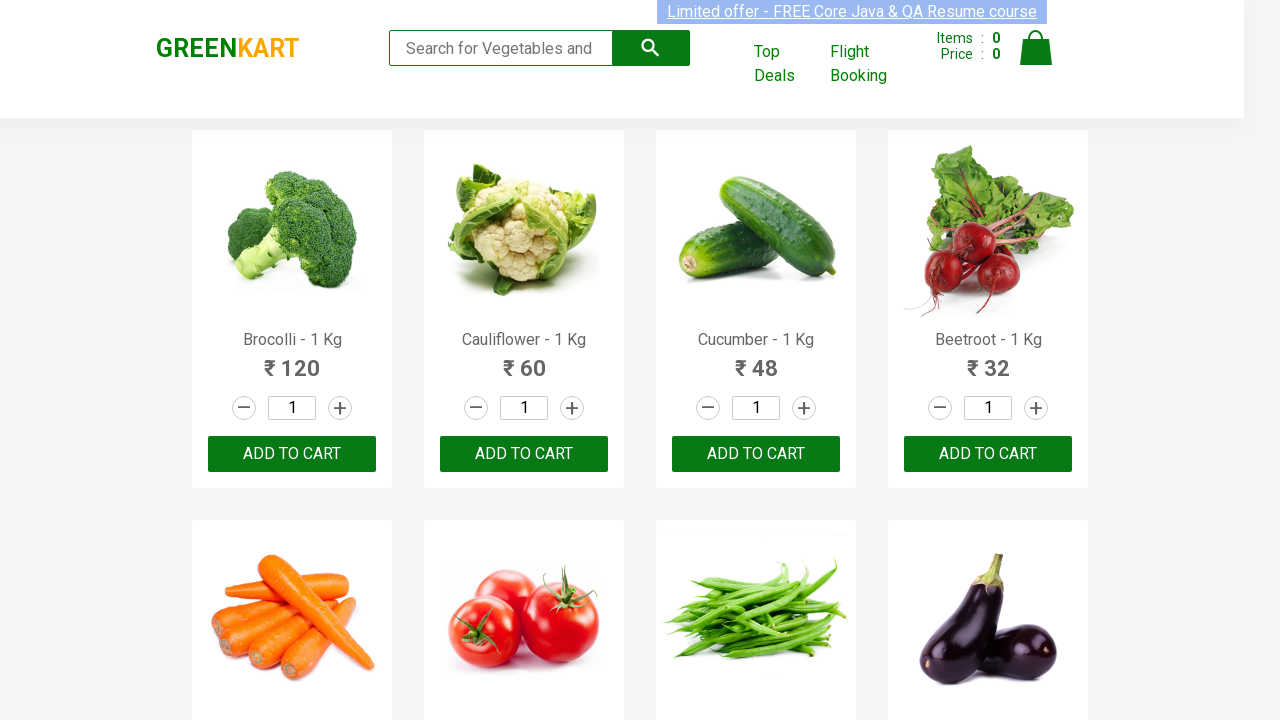

Added 'Cucumber' to cart at (756, 454) on xpath=//div[@class='product-action']/button >> nth=2
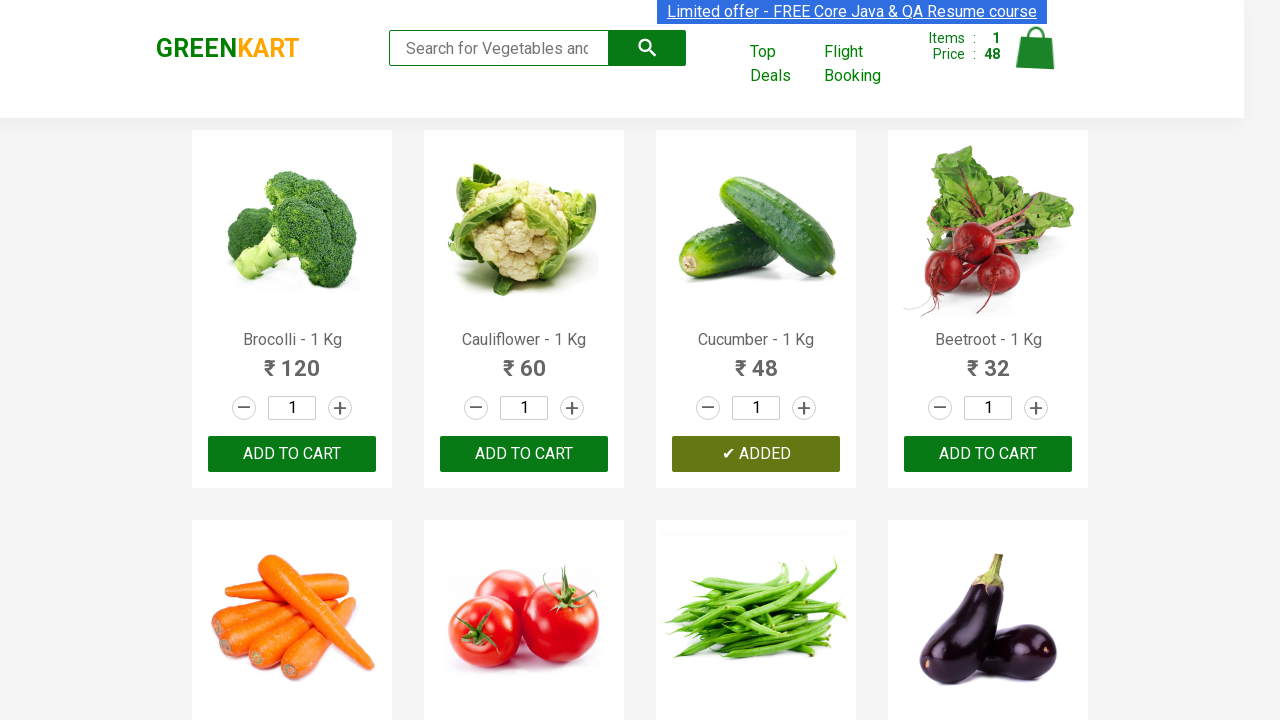

Added 'Beetroot' to cart at (988, 454) on xpath=//div[@class='product-action']/button >> nth=3
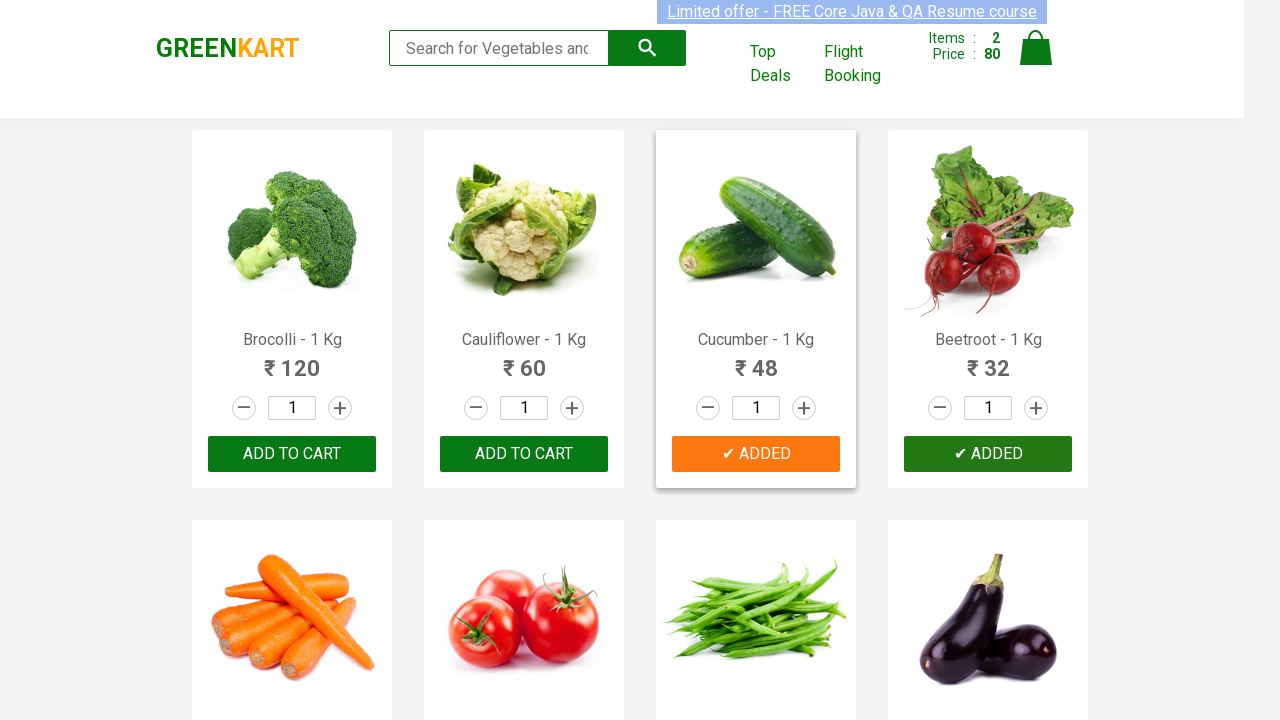

Added 'Tomato' to cart at (524, 360) on xpath=//div[@class='product-action']/button >> nth=5
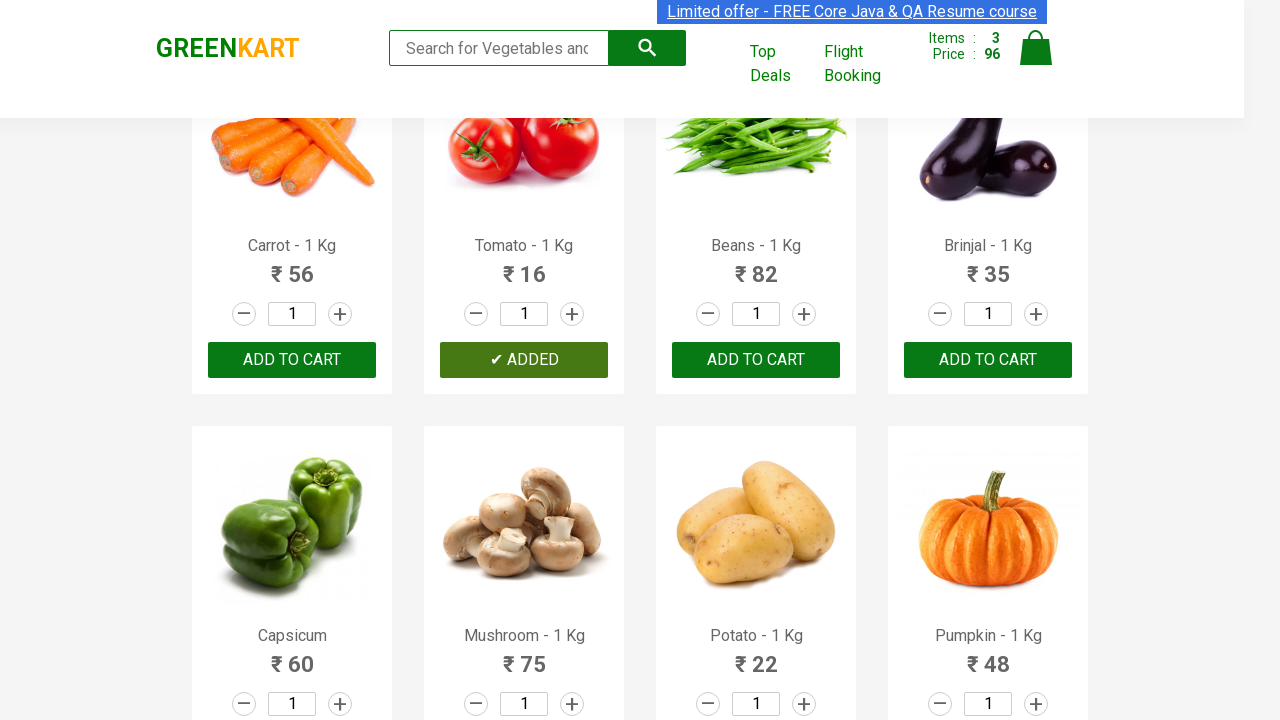

Clicked on cart icon to view cart at (1036, 48) on xpath=//img[@alt='Cart']
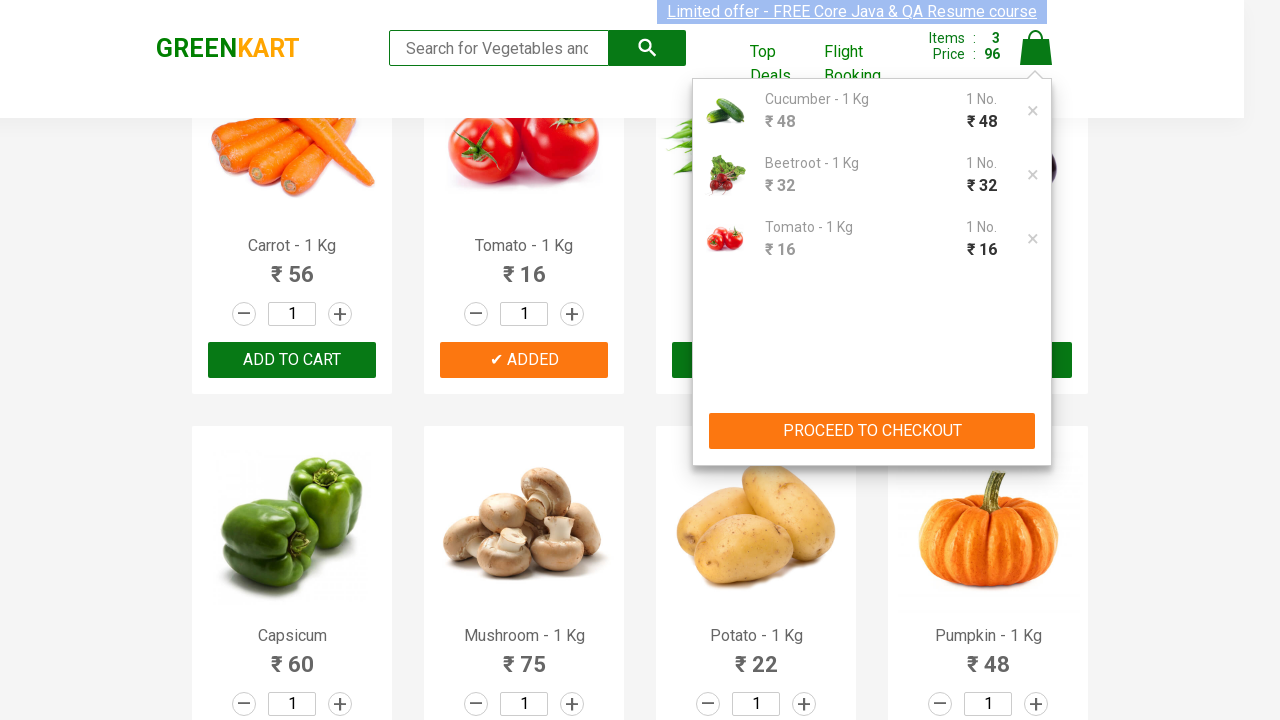

Clicked PROCEED TO CHECKOUT button at (872, 431) on xpath=//button[text()='PROCEED TO CHECKOUT']
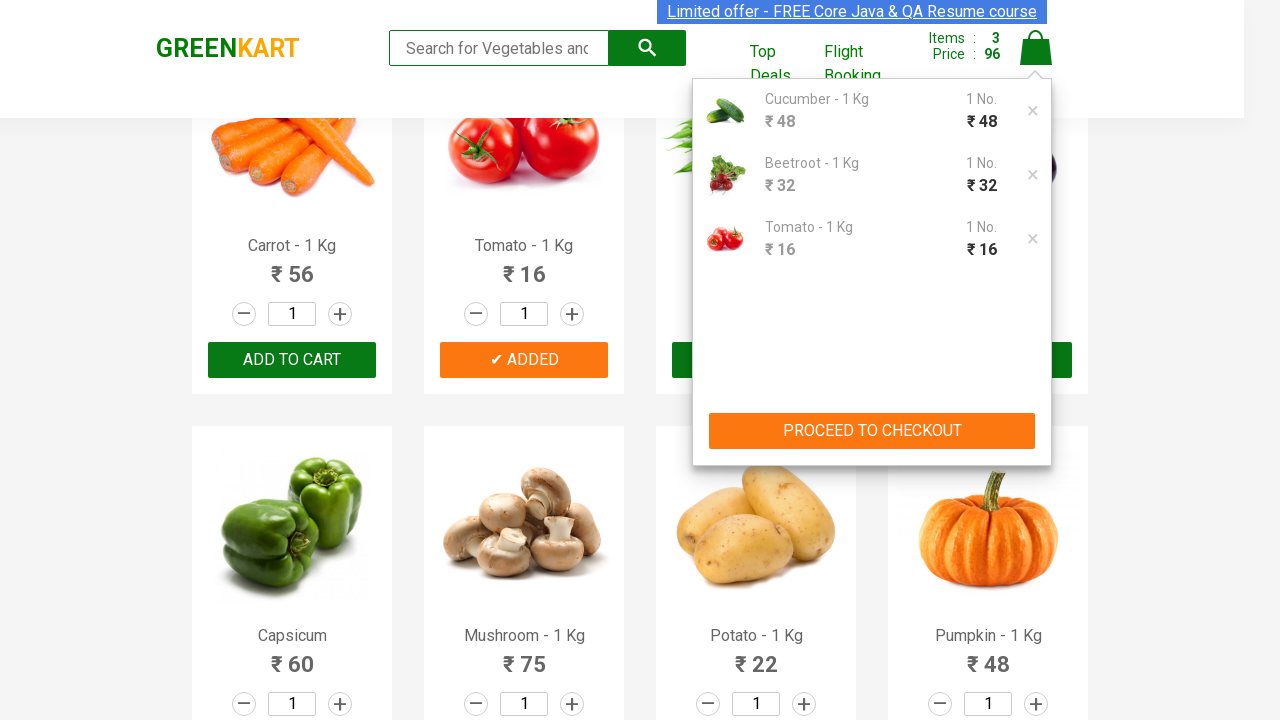

Promo code input field loaded
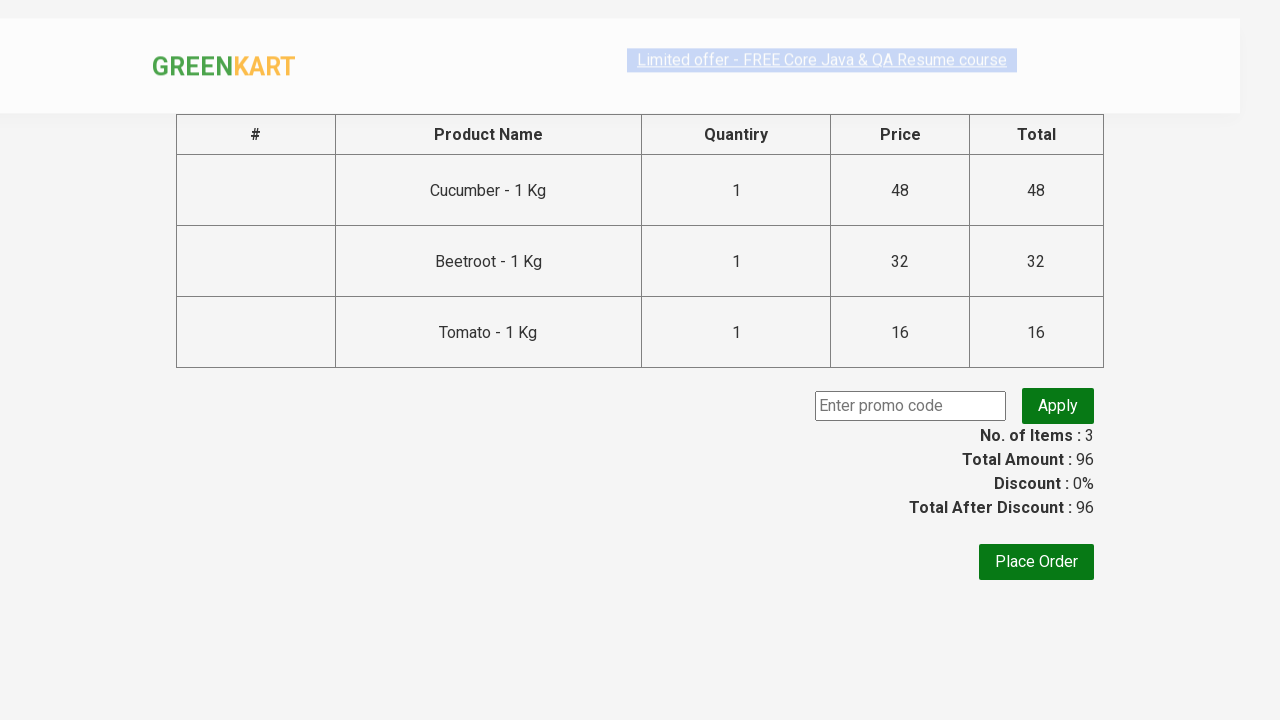

Entered promo code 'rahulshettyacademy' on //input[@placeholder='Enter promo code']
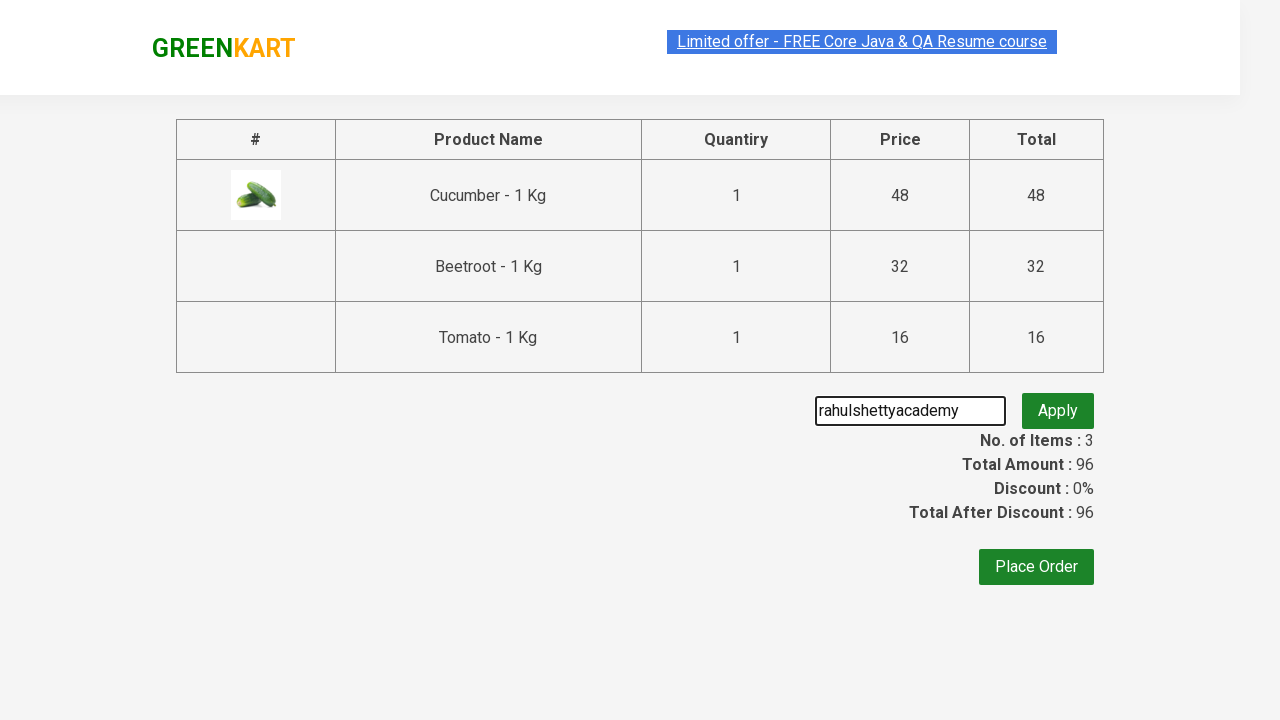

Clicked button to apply promo code at (1058, 406) on xpath=//button[@class='promoBtn']
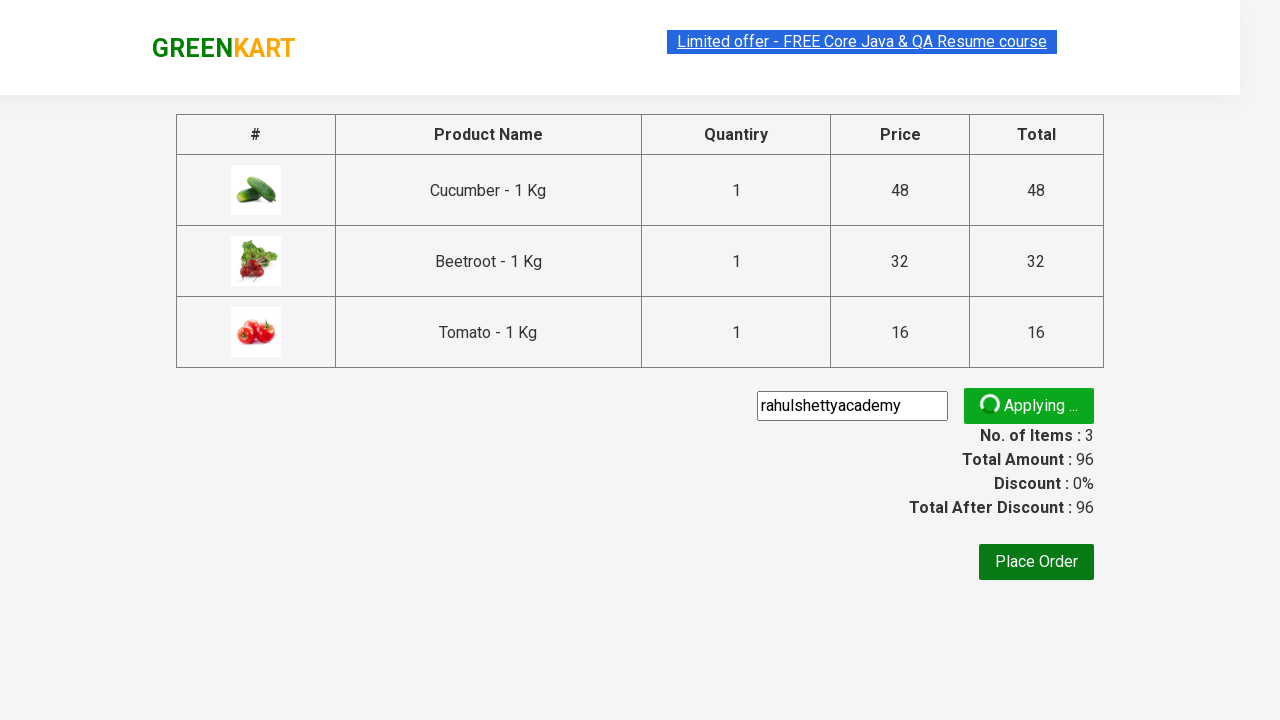

Promo code successfully applied
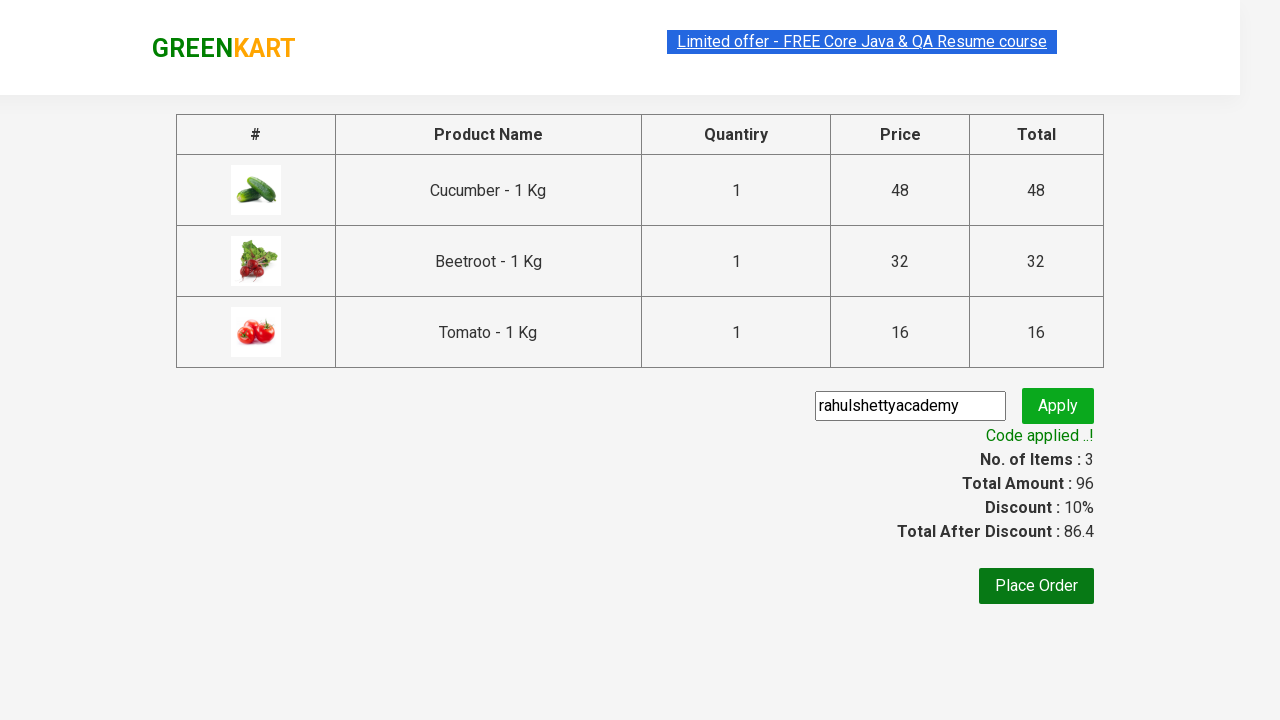

Clicked Place Order button at (1036, 586) on xpath=//button[text()='Place Order']
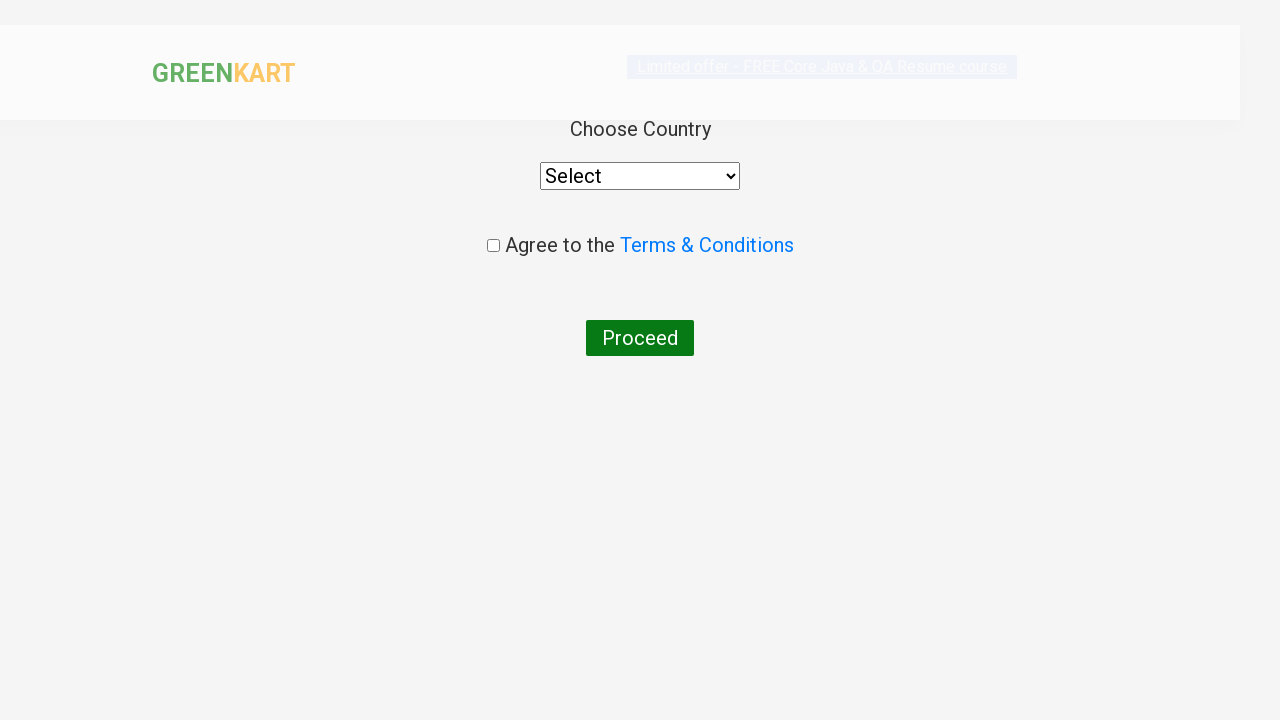

Selected 'India' from country dropdown on //div/select
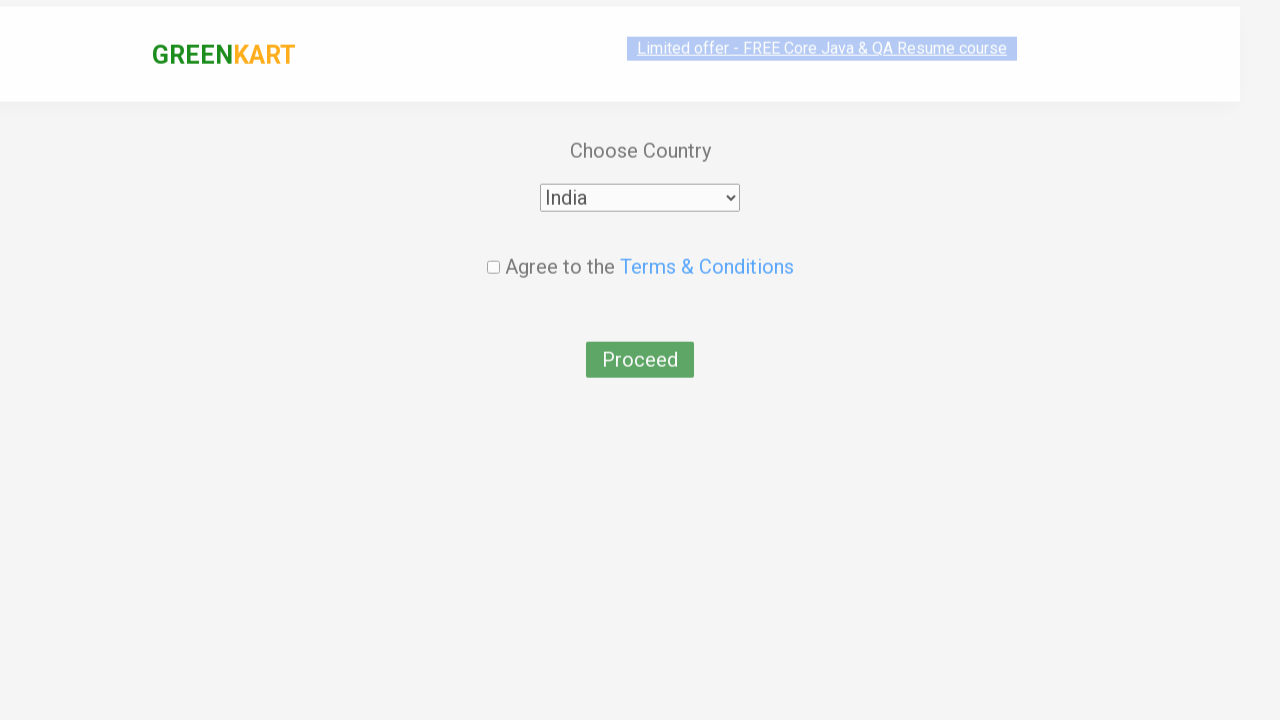

Checked the agreement checkbox at (493, 246) on xpath=//input[@type='checkbox']
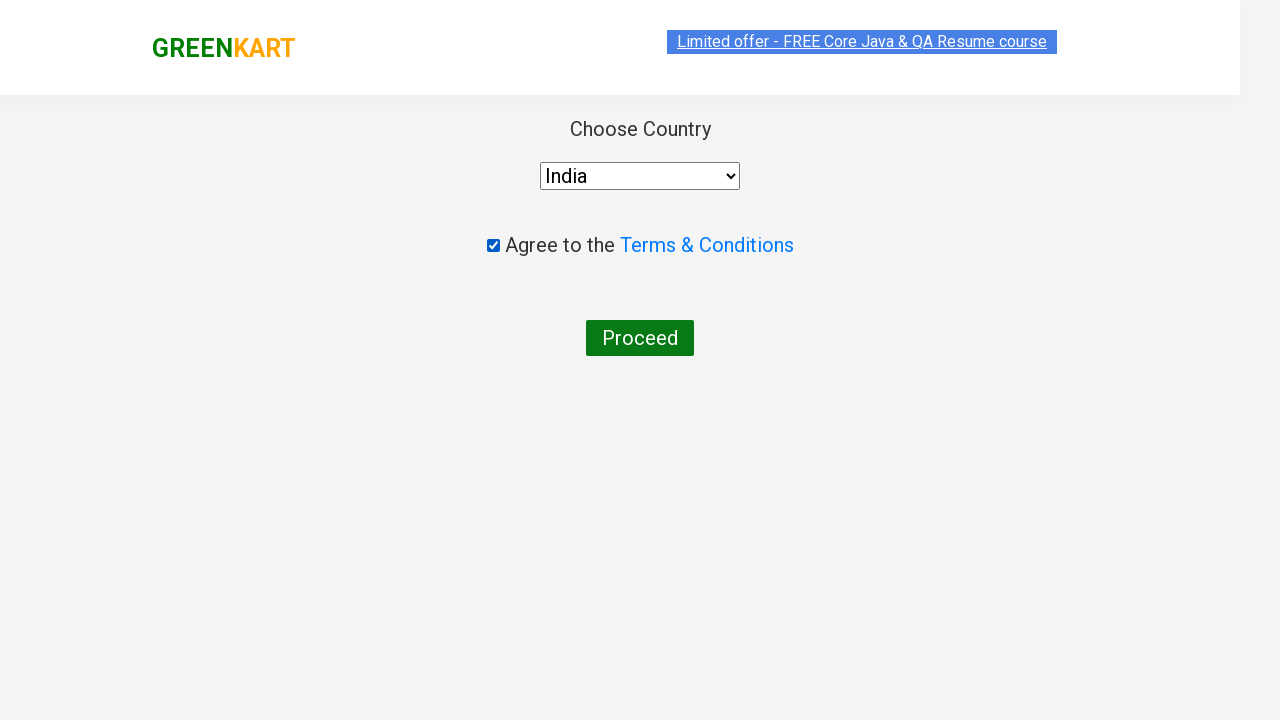

Clicked Proceed button to complete order at (640, 338) on xpath=//button[text()='Proceed']
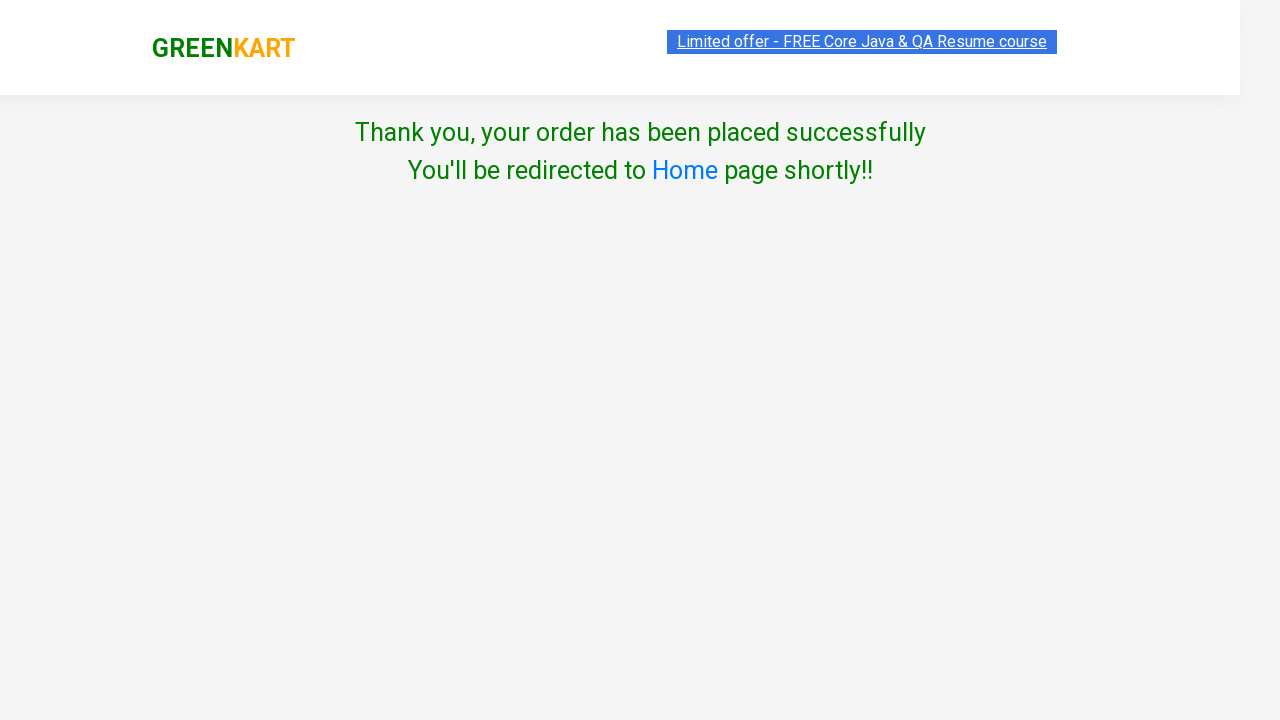

Order completed successfully - success message displayed
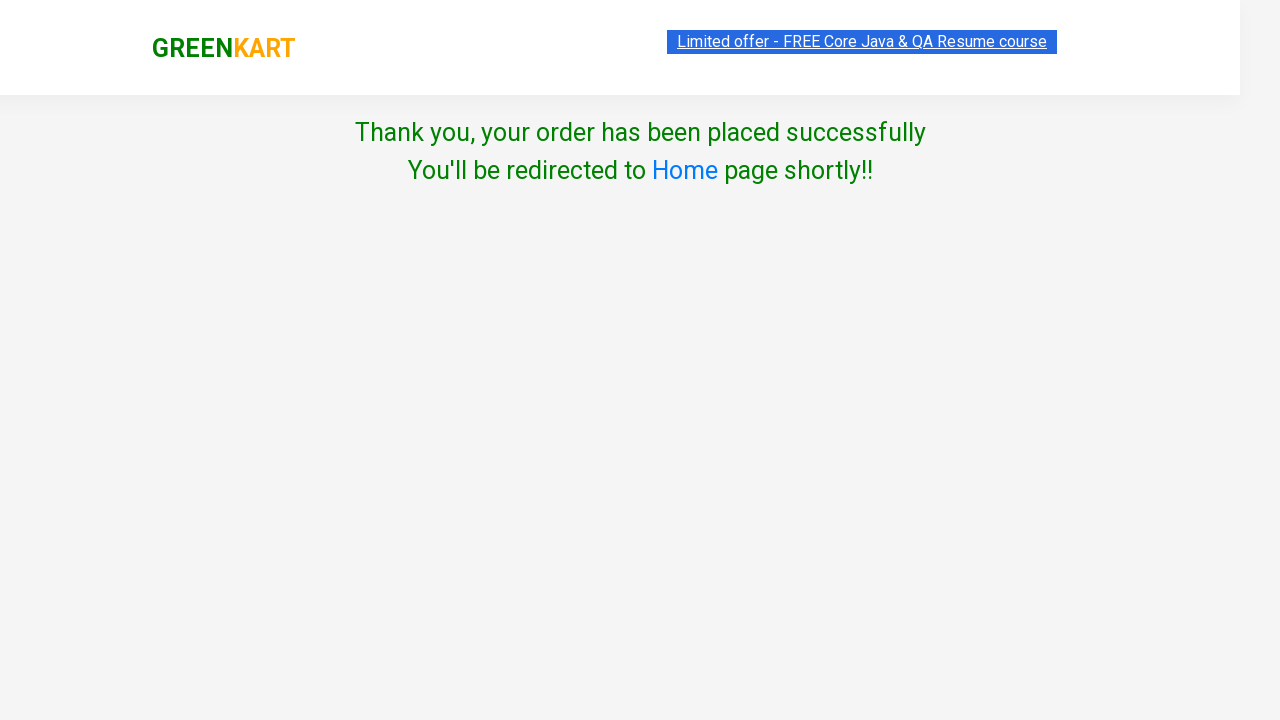

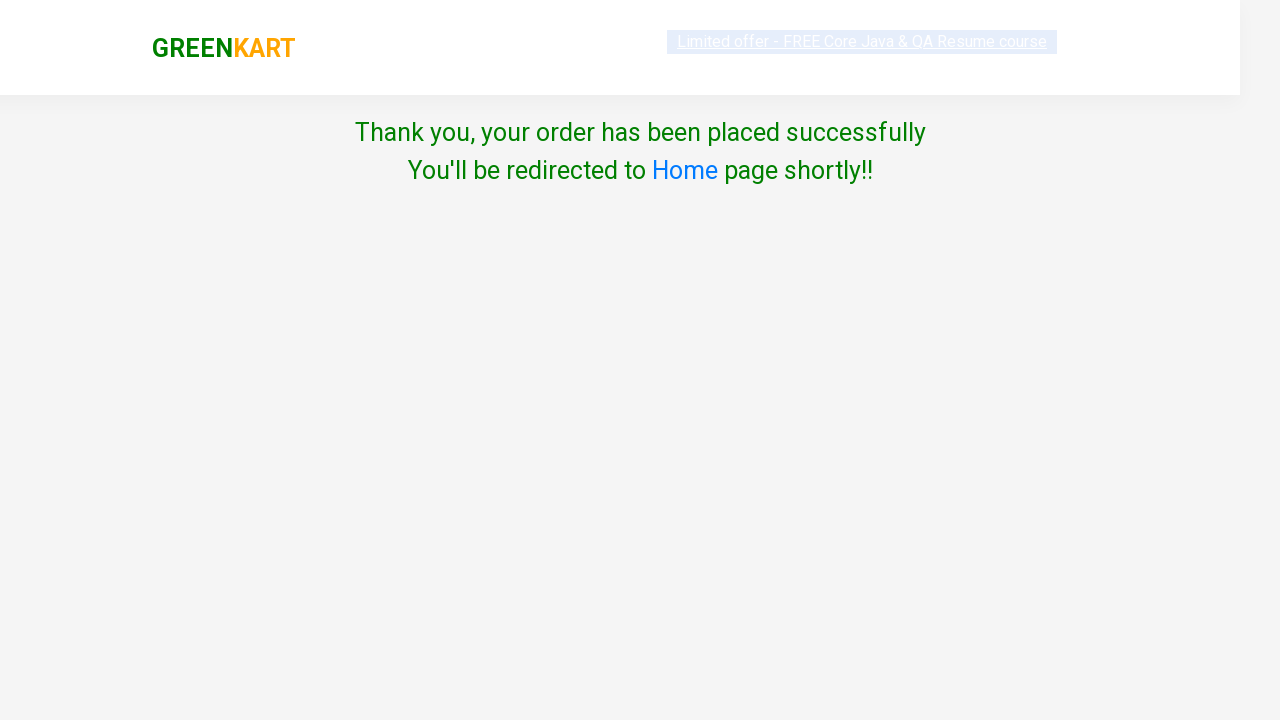